Tests checkbox and radio button selection by clicking them and verifying their selected state

Starting URL: https://automationfc.github.io/basic-form/index.html

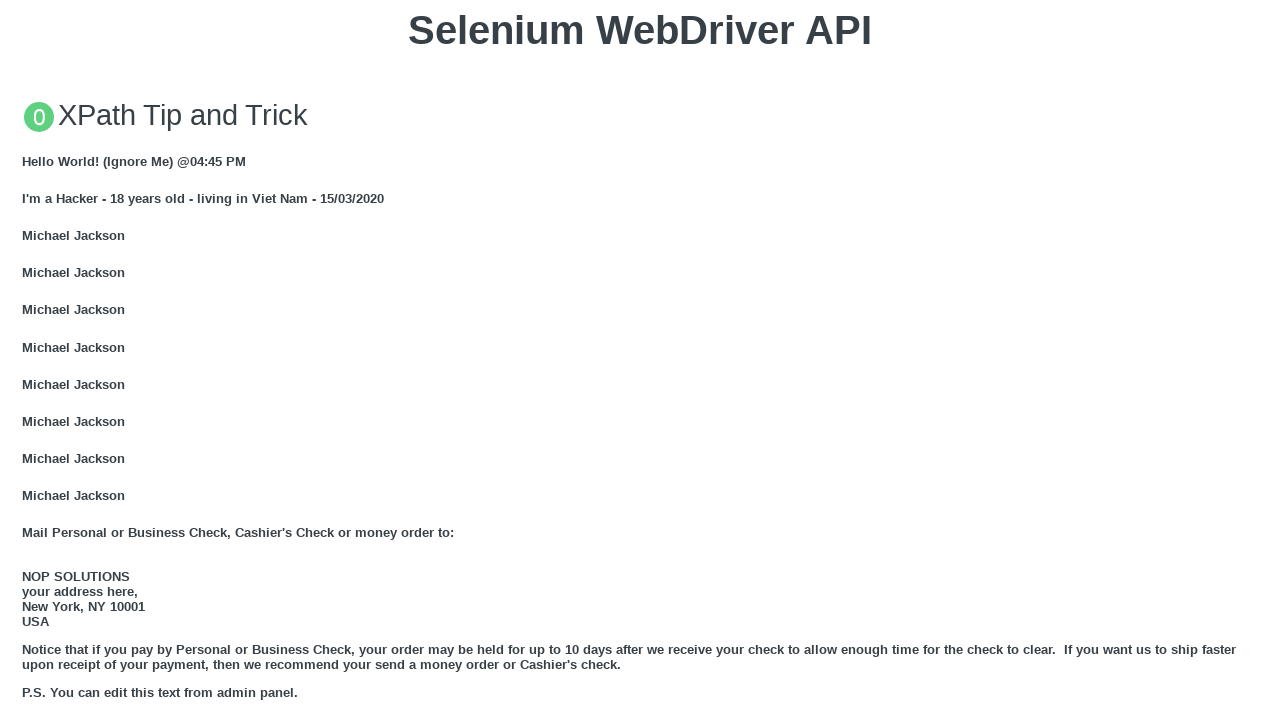

Clicked 'Under 18' radio button at (28, 360) on input#under_18
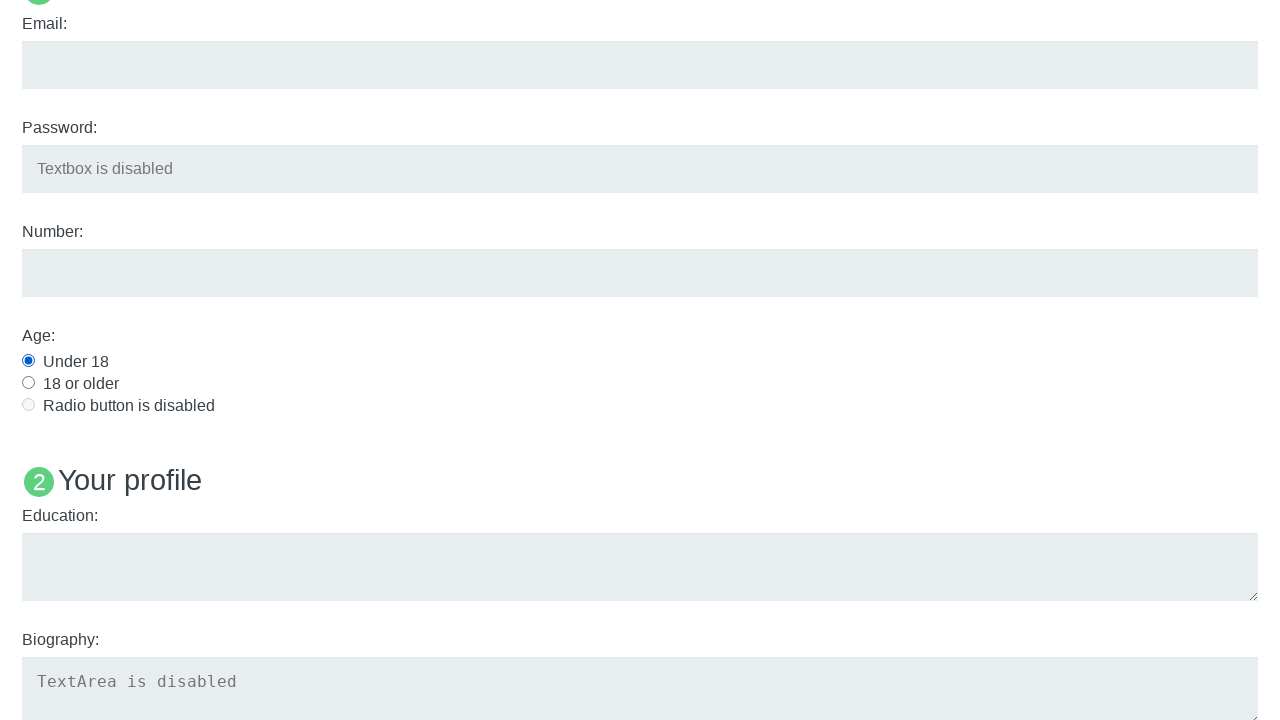

Clicked Java checkbox to select it at (28, 361) on input#java
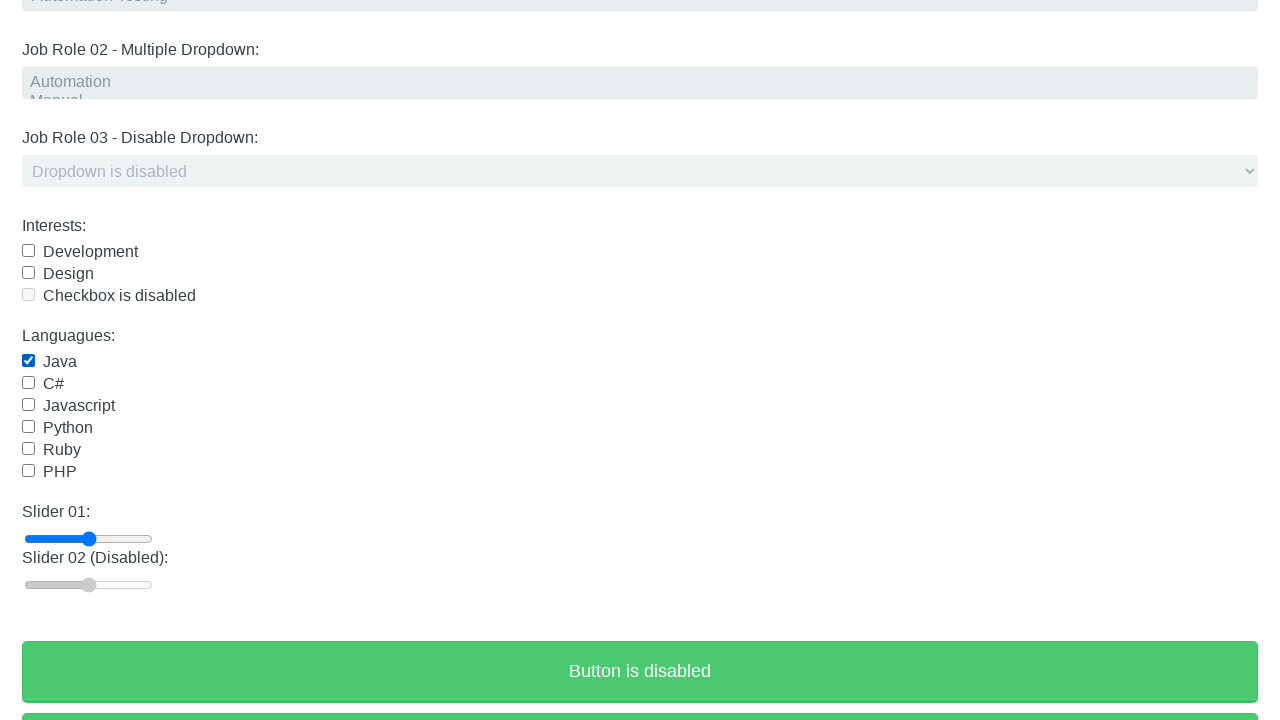

Clicked Java checkbox again to deselect it at (28, 361) on input#java
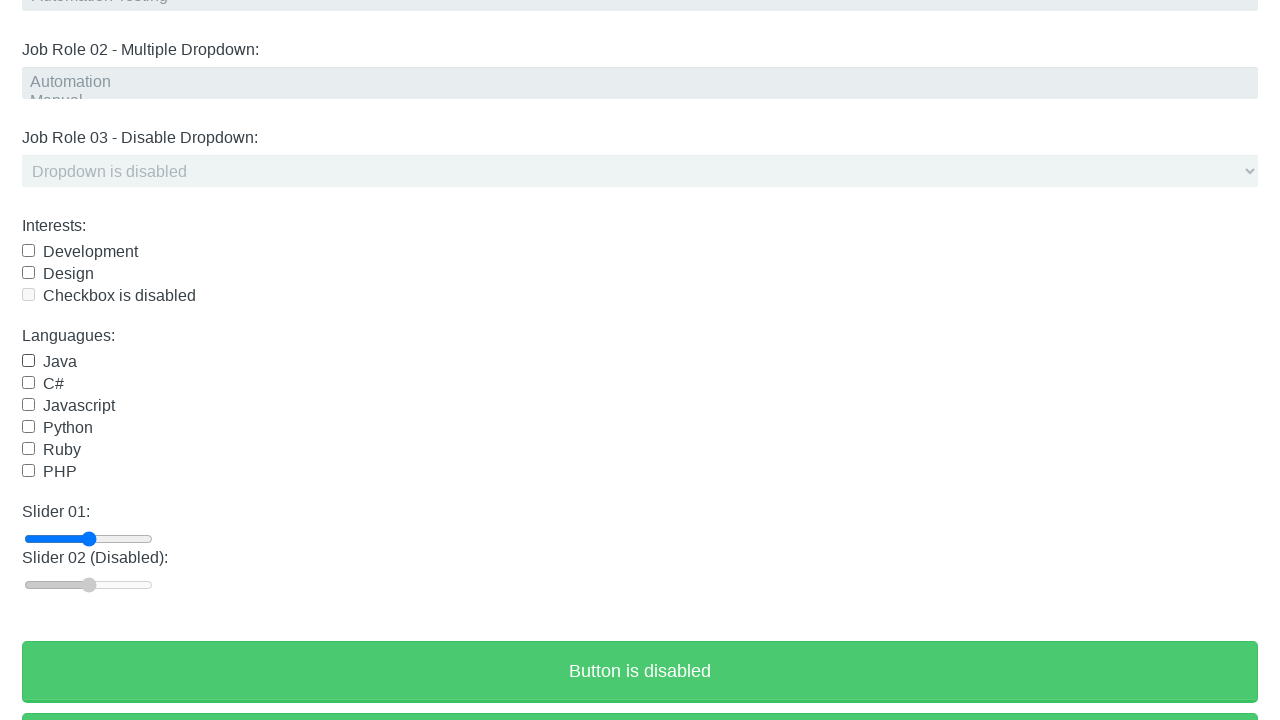

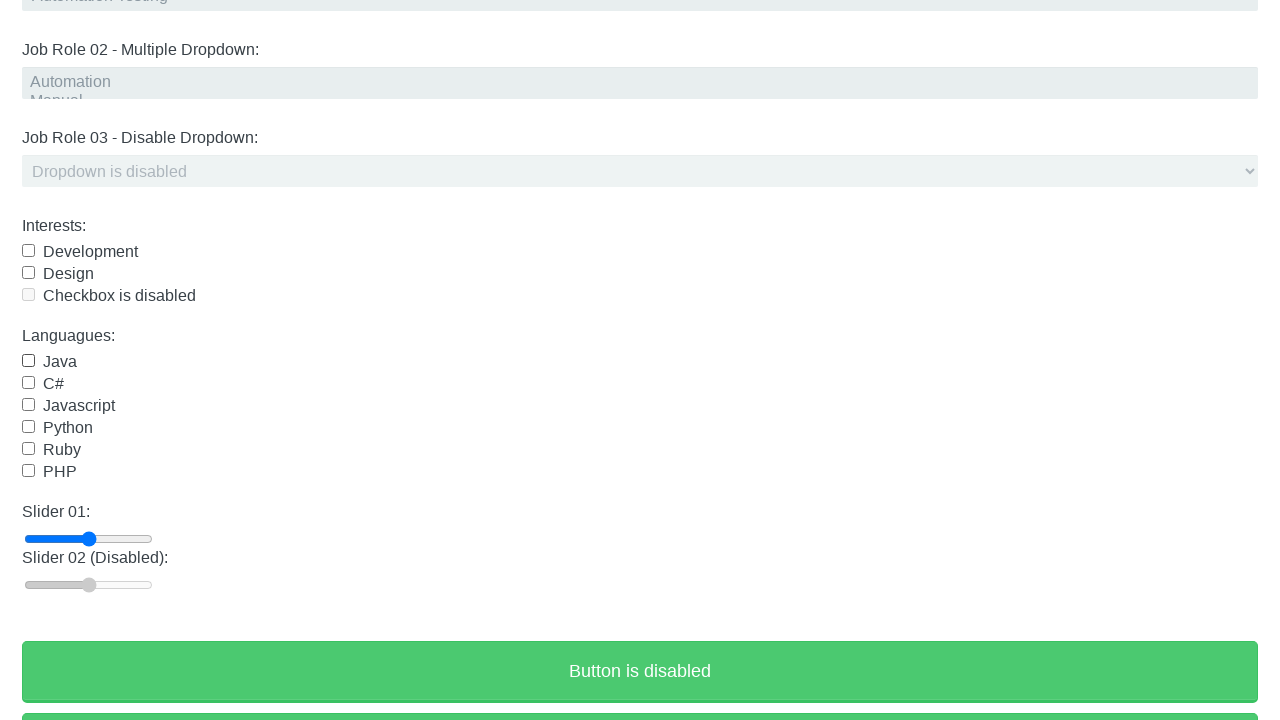